Tests jQuery UI selectable functionality by selecting multiple items (Item 1, 3, 5, and 6) using Control+Click interactions within an iframe

Starting URL: https://jqueryui.com/selectable/

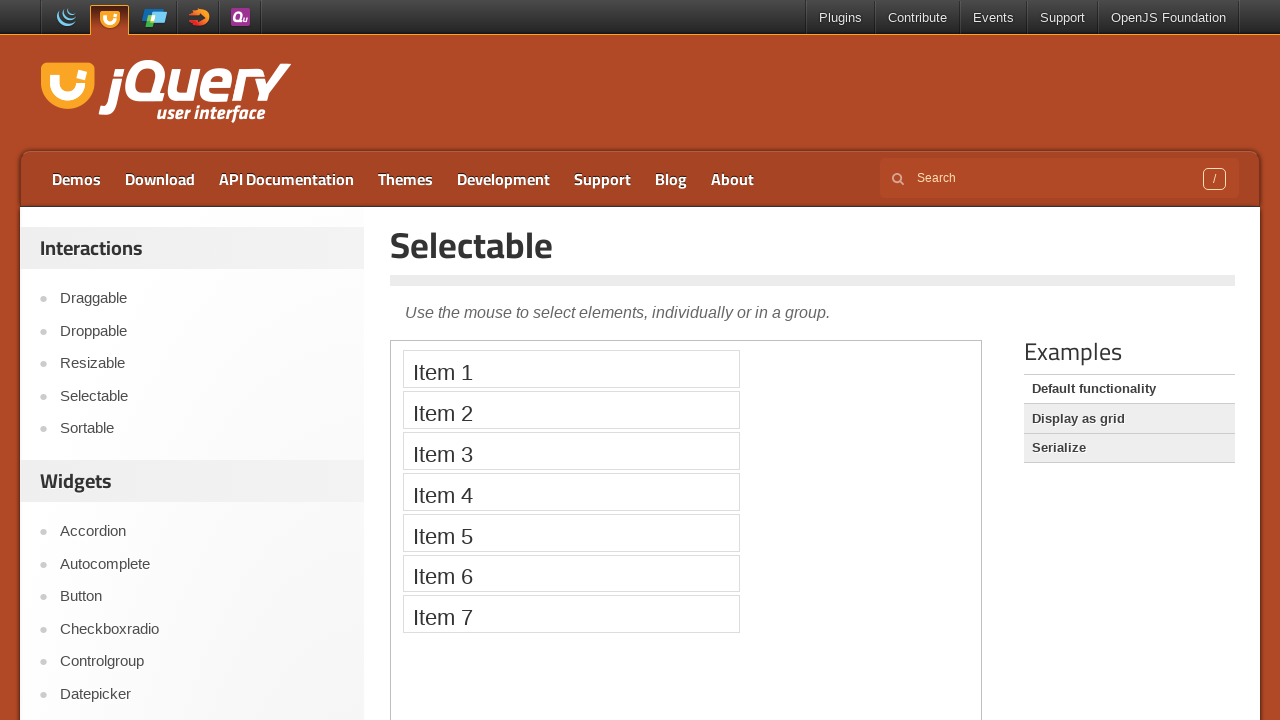

Switched to the selectable demo iframe
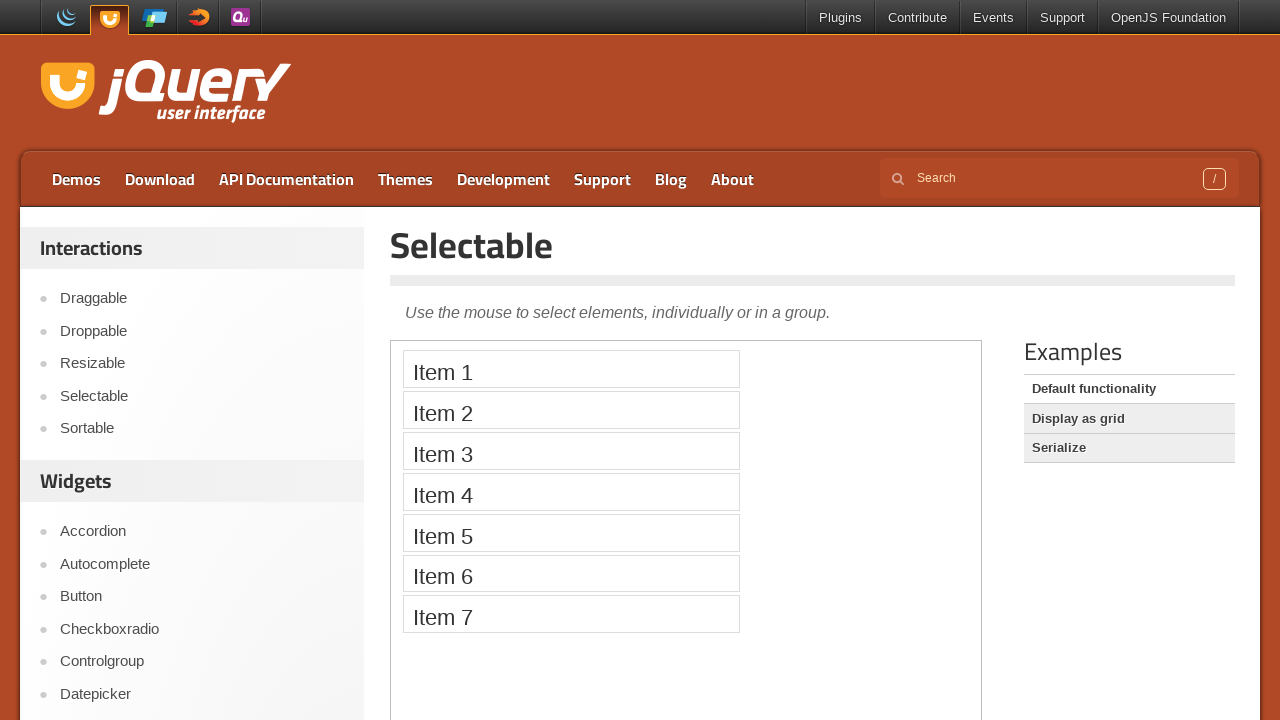

Selected Item 1 with Control+Click at (571, 369) on iframe >> nth=0 >> internal:control=enter-frame >> xpath=//li[text()='Item 1']
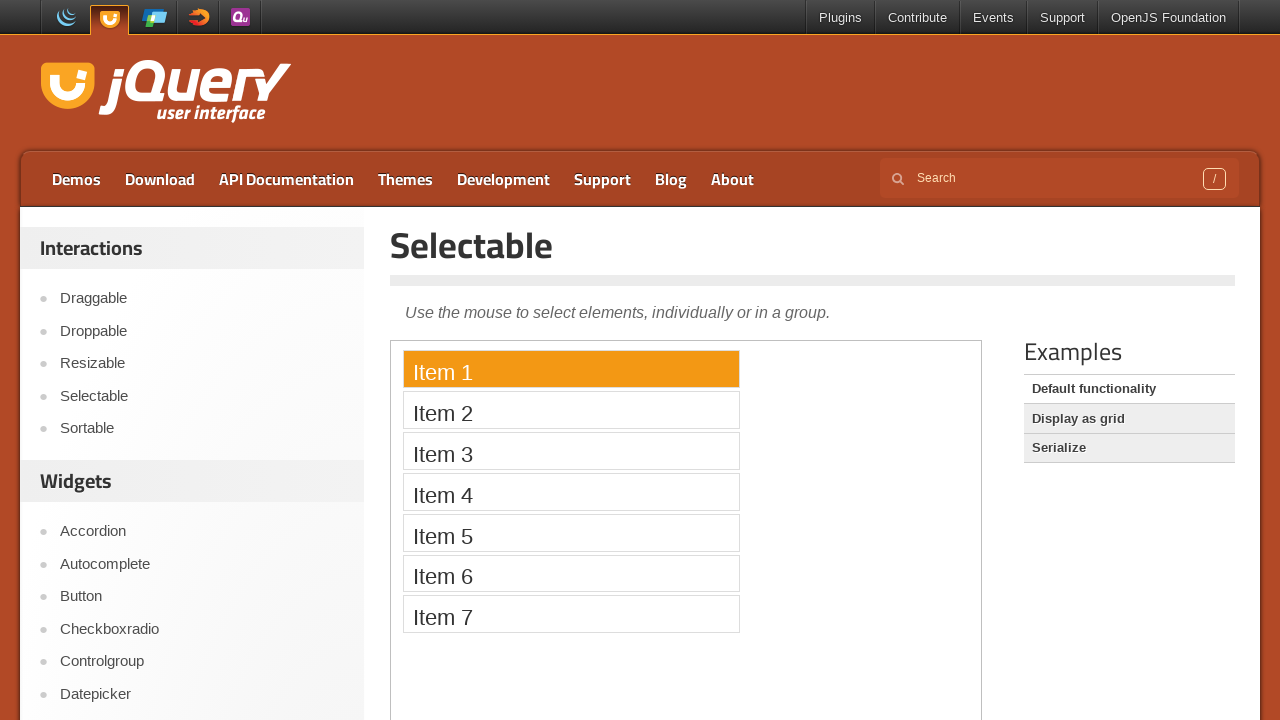

Selected Item 3 with Control+Click at (571, 451) on iframe >> nth=0 >> internal:control=enter-frame >> xpath=//li[text()='Item 3']
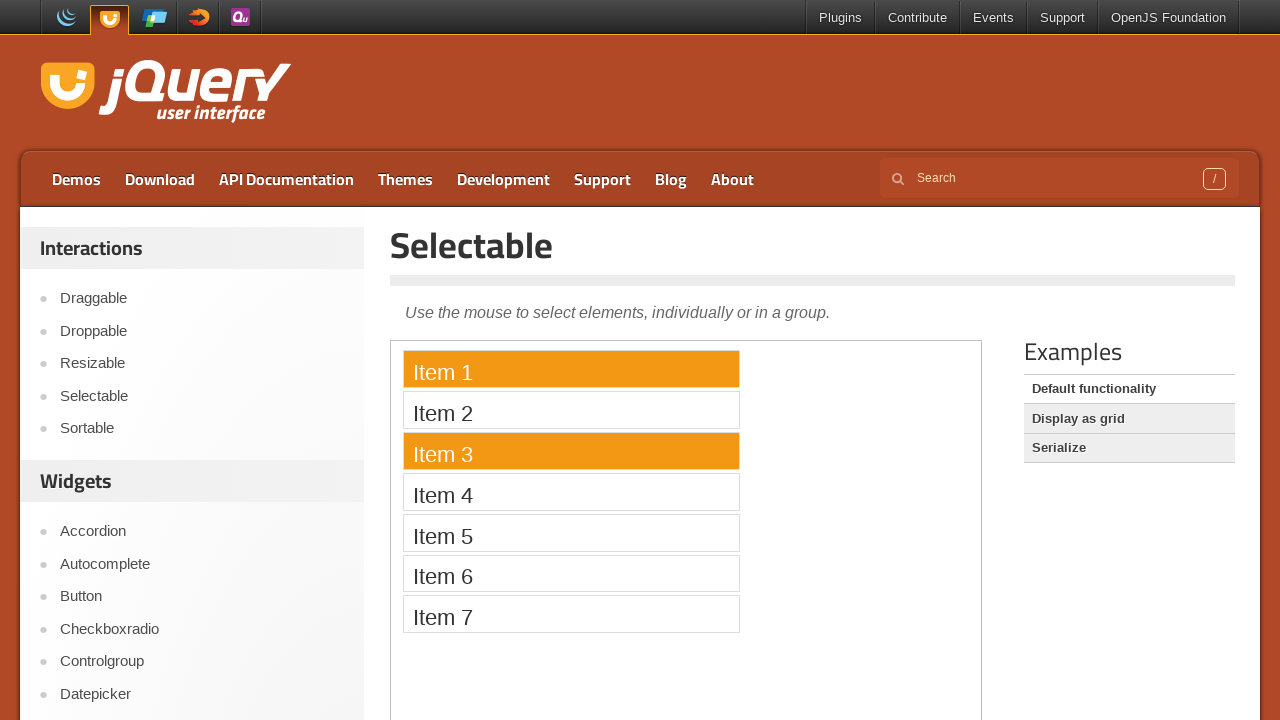

Selected Item 5 with Control+Click at (571, 532) on iframe >> nth=0 >> internal:control=enter-frame >> xpath=//li[text()='Item 5']
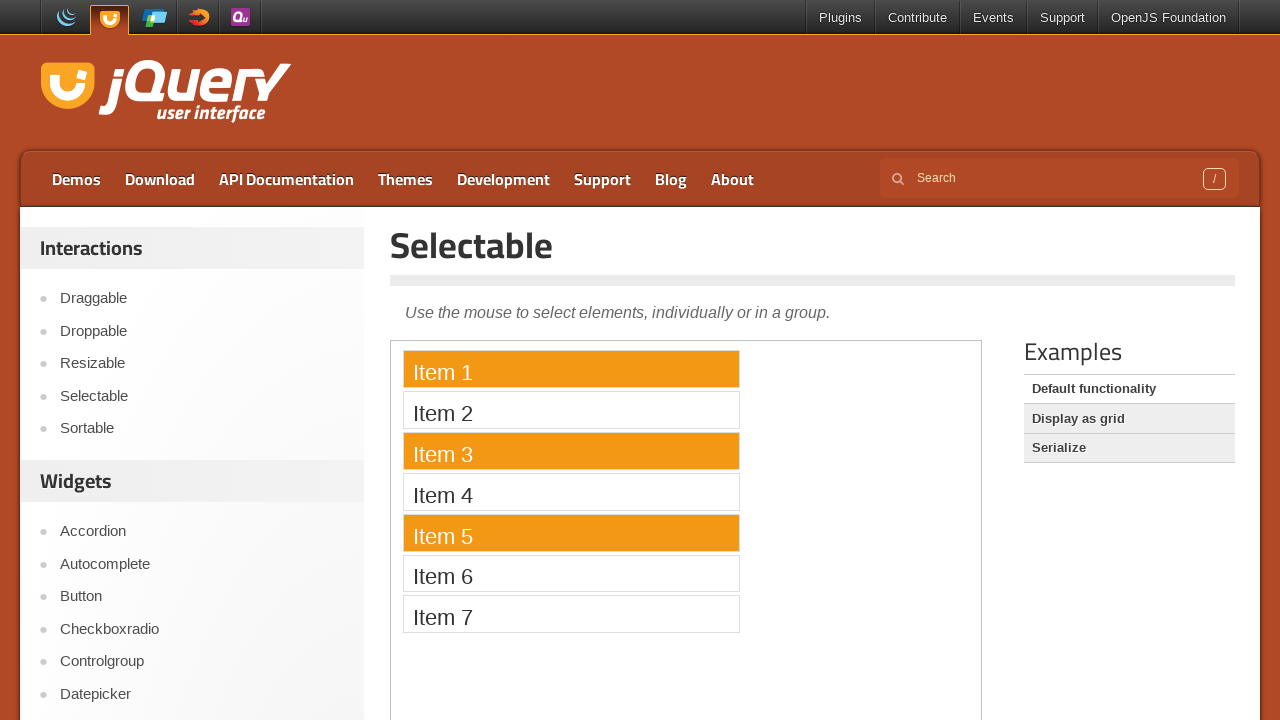

Selected Item 6 with Control+Click at (571, 573) on iframe >> nth=0 >> internal:control=enter-frame >> xpath=//li[text()='Item 6']
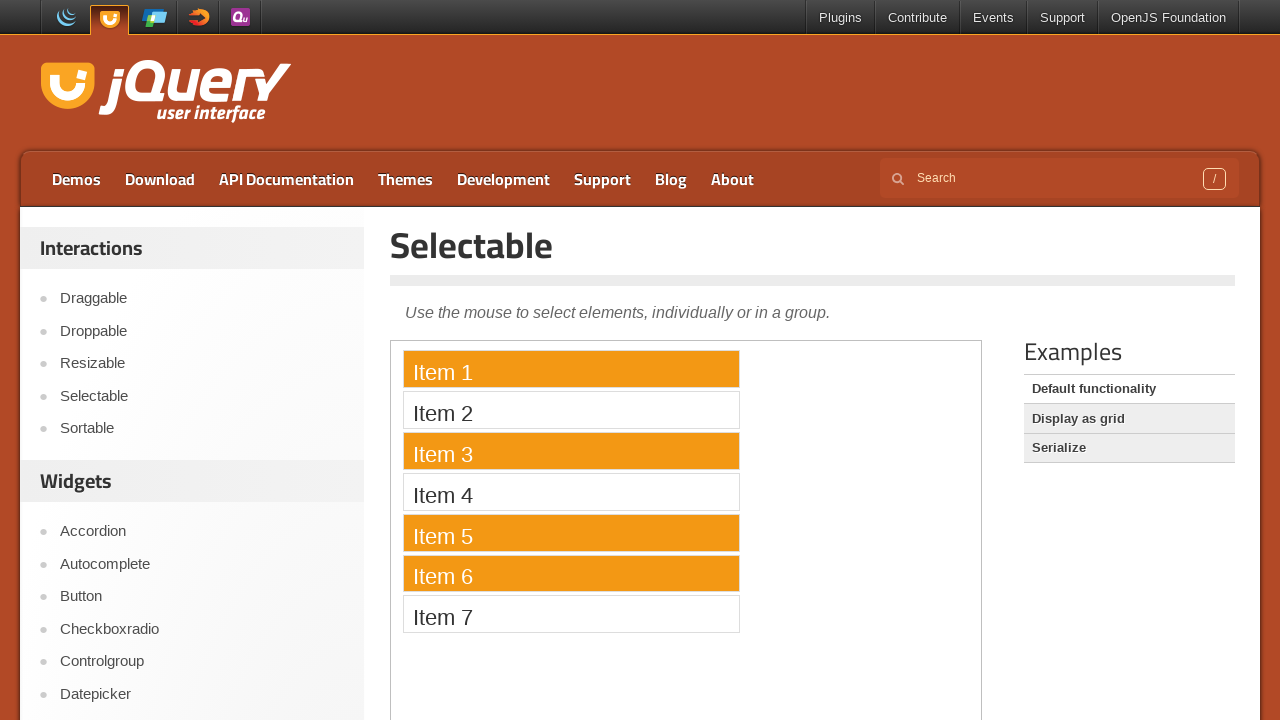

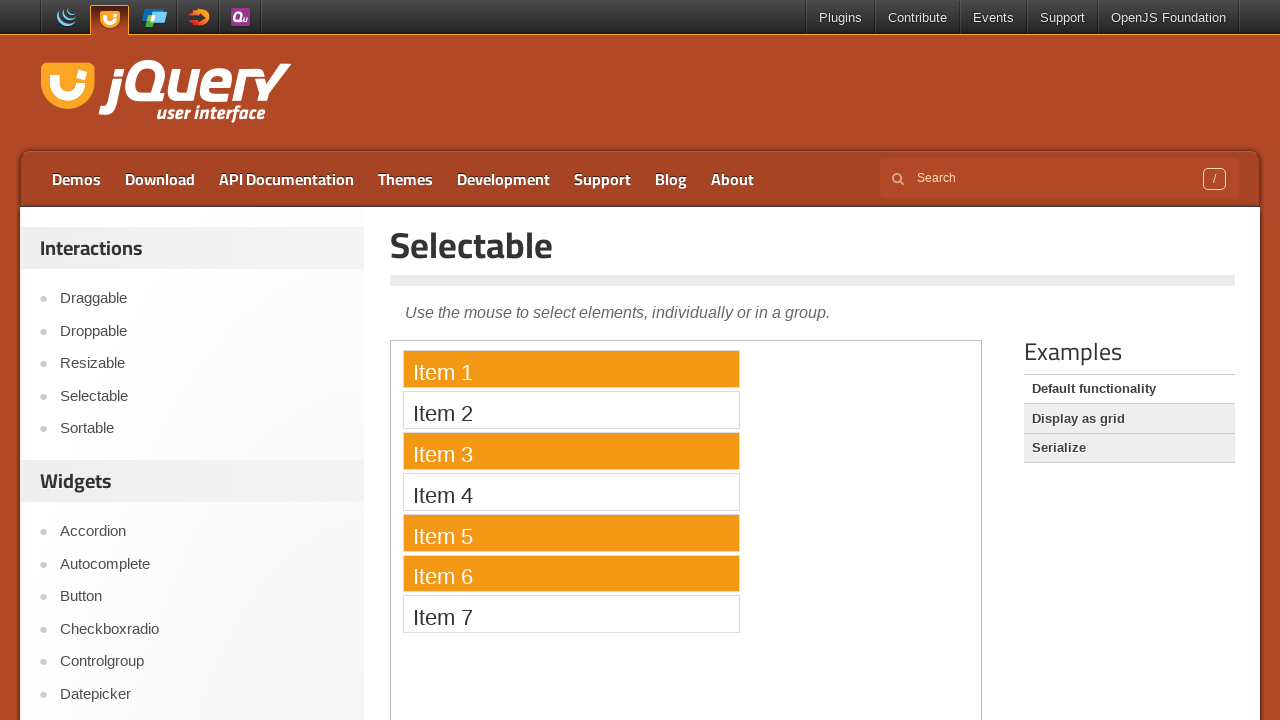